Tests A/B test opt-out by adding an opt-out cookie before visiting the A/B test page, then navigating to the test page and verifying the opt-out is active.

Starting URL: http://the-internet.herokuapp.com

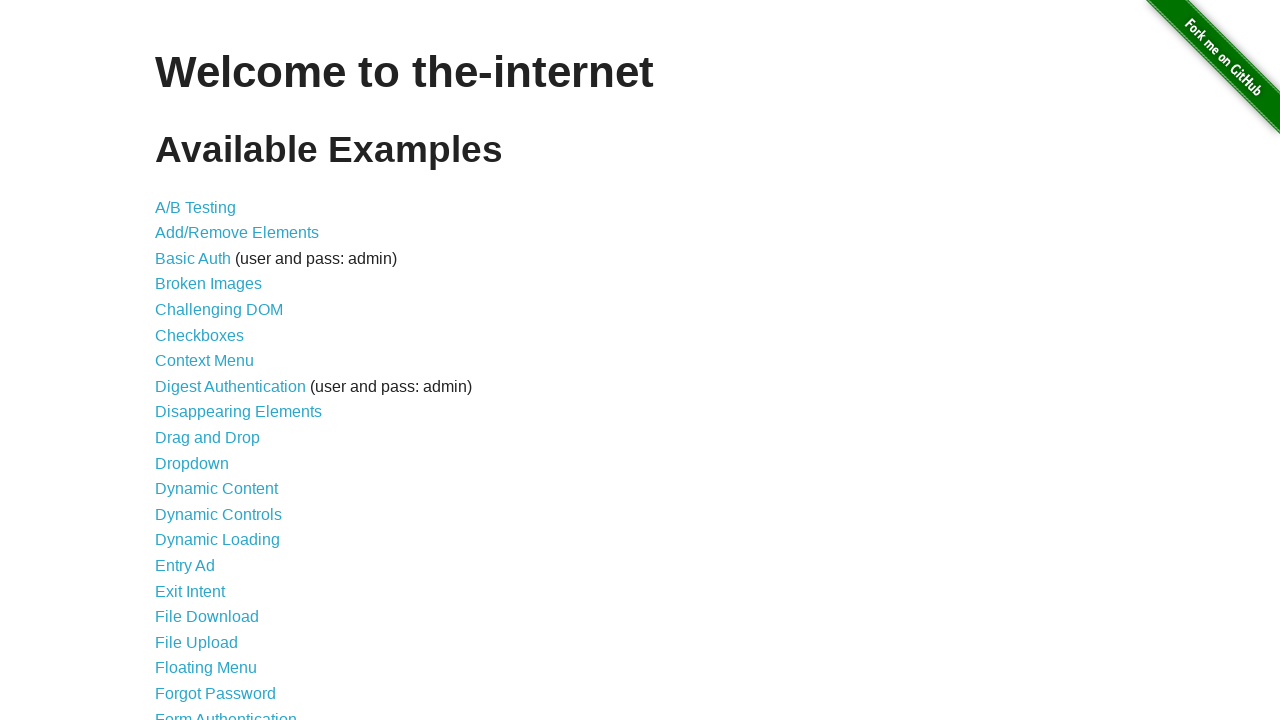

Added optimizelyOptOut cookie to the-internet.herokuapp.com domain
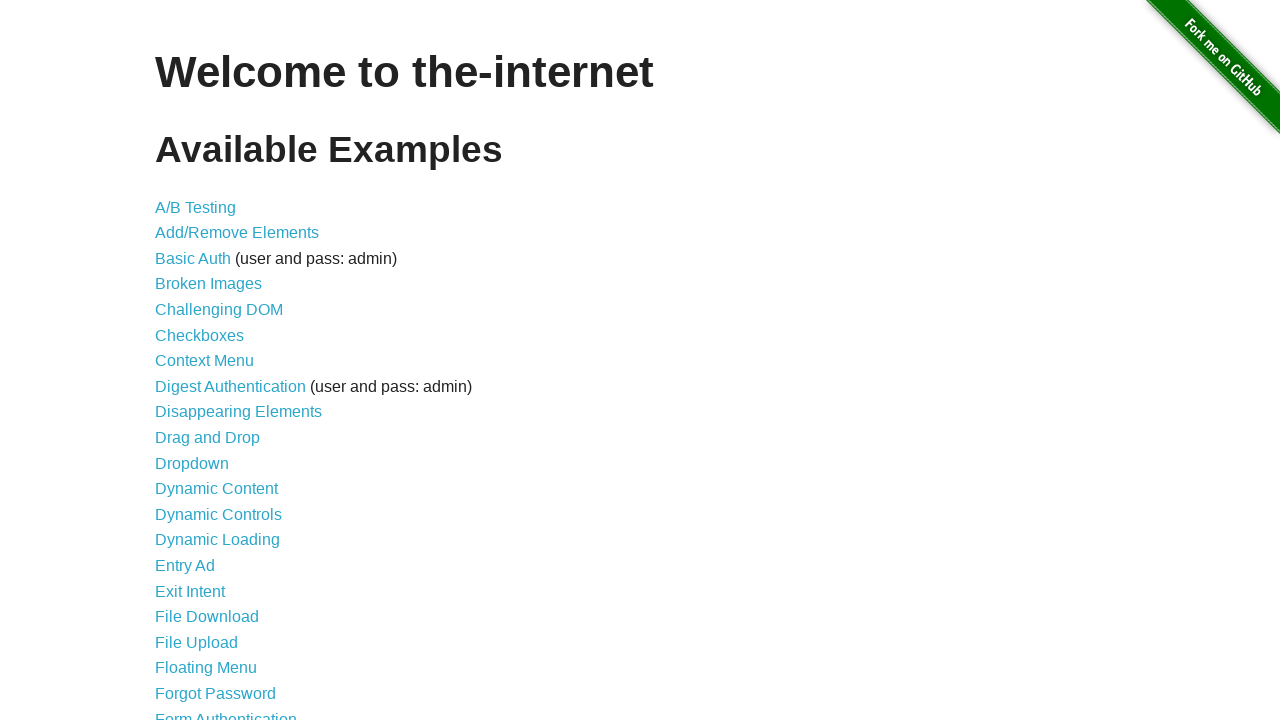

Navigated to A/B test page
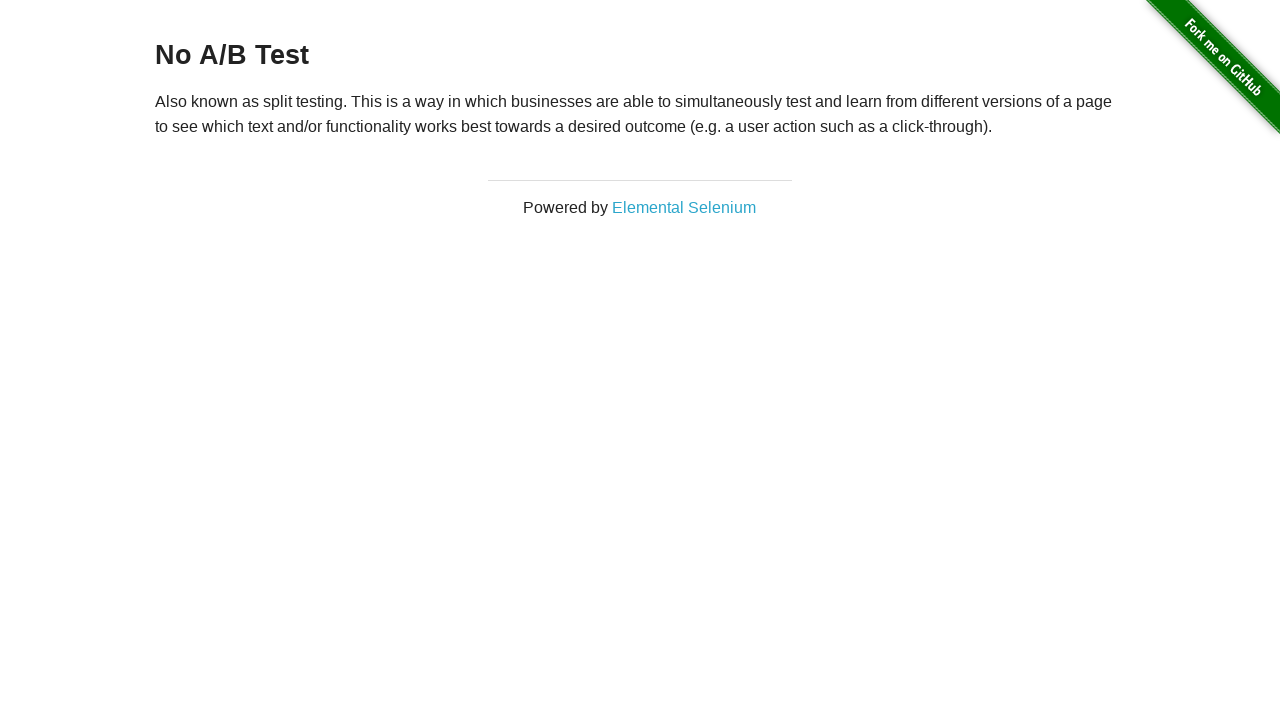

Retrieved heading text from page
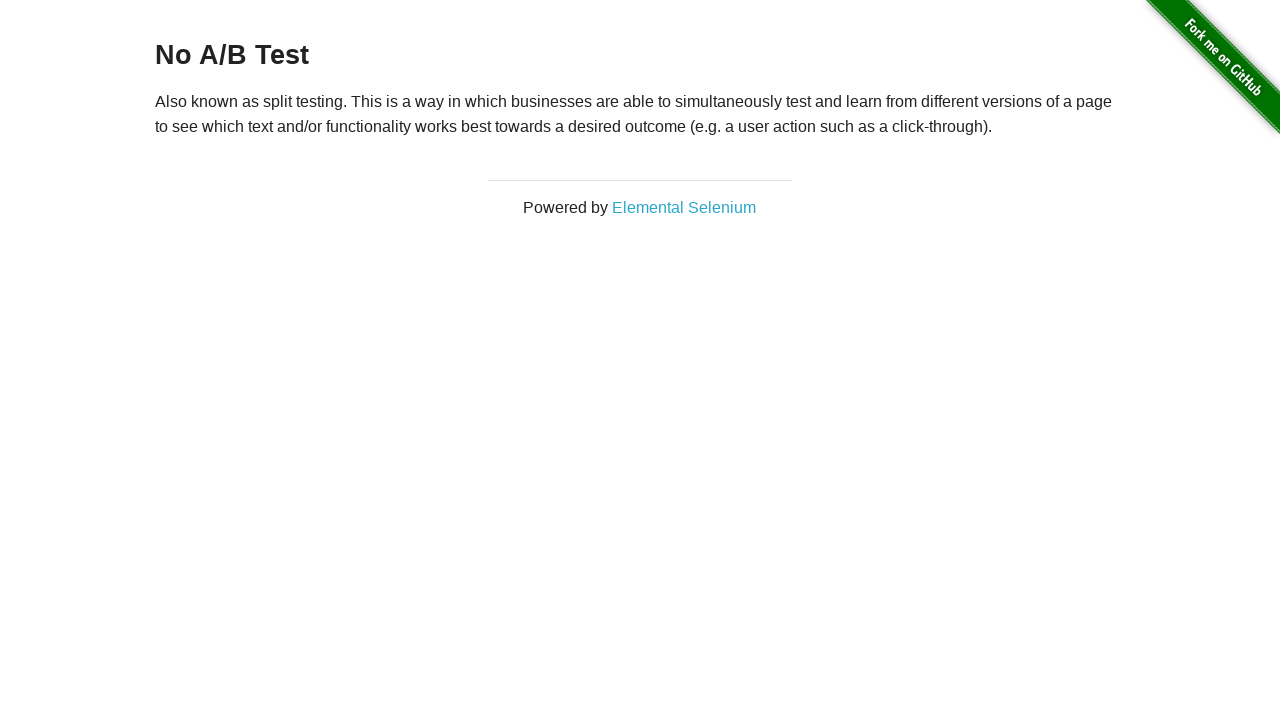

Verified that heading displays 'No A/B Test', confirming opt-out is active
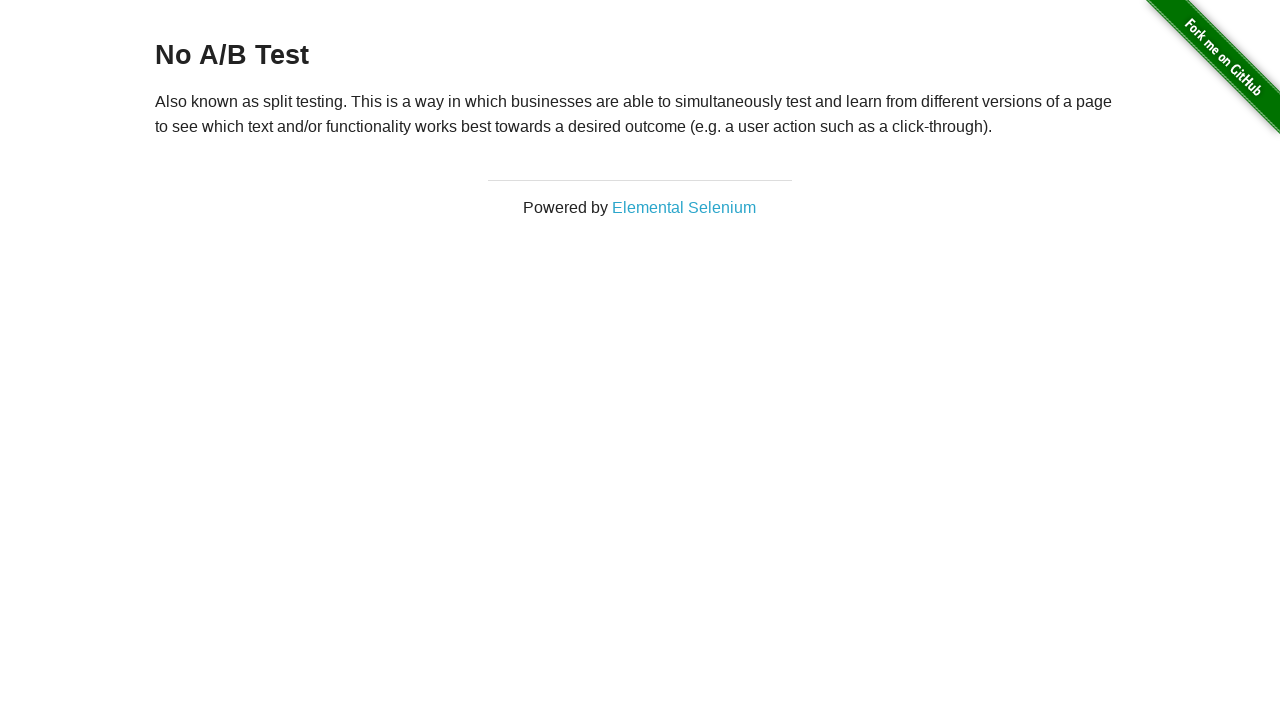

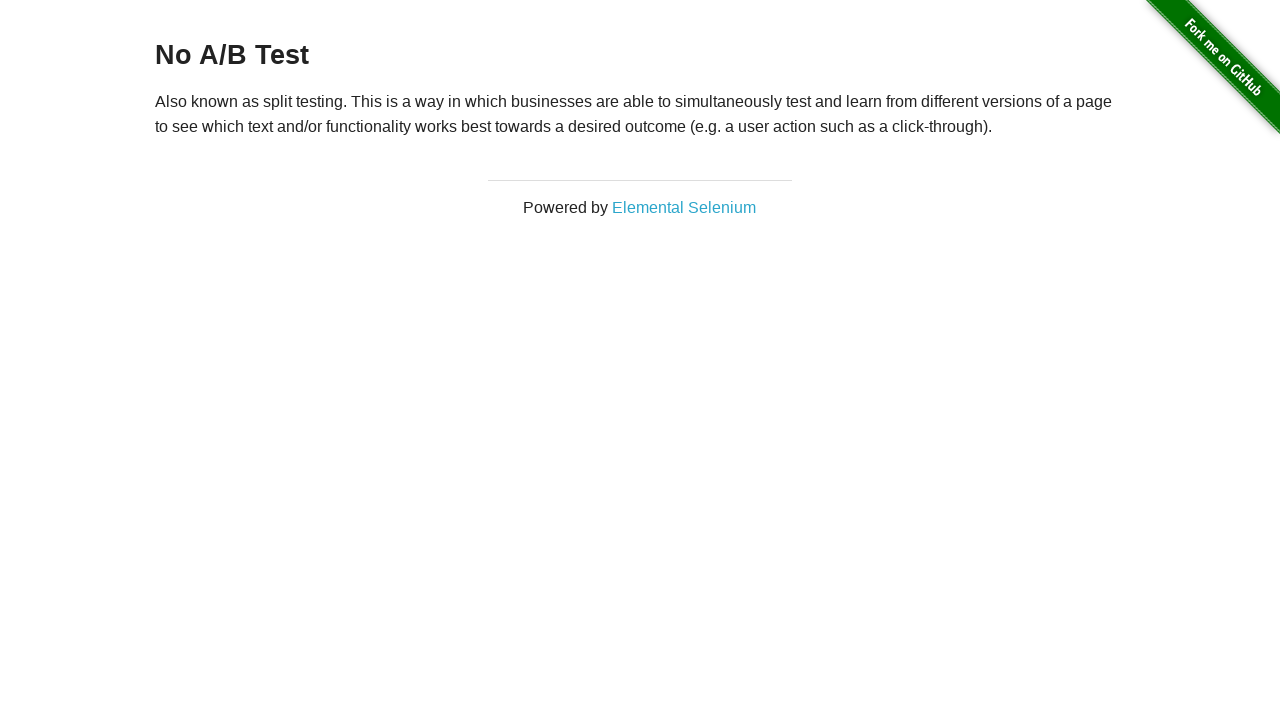